Tests the practice form on DemoQA by filling out personal information including name, email, gender, phone number, date of birth, and subjects fields.

Starting URL: https://demoqa.com/automation-practice-form

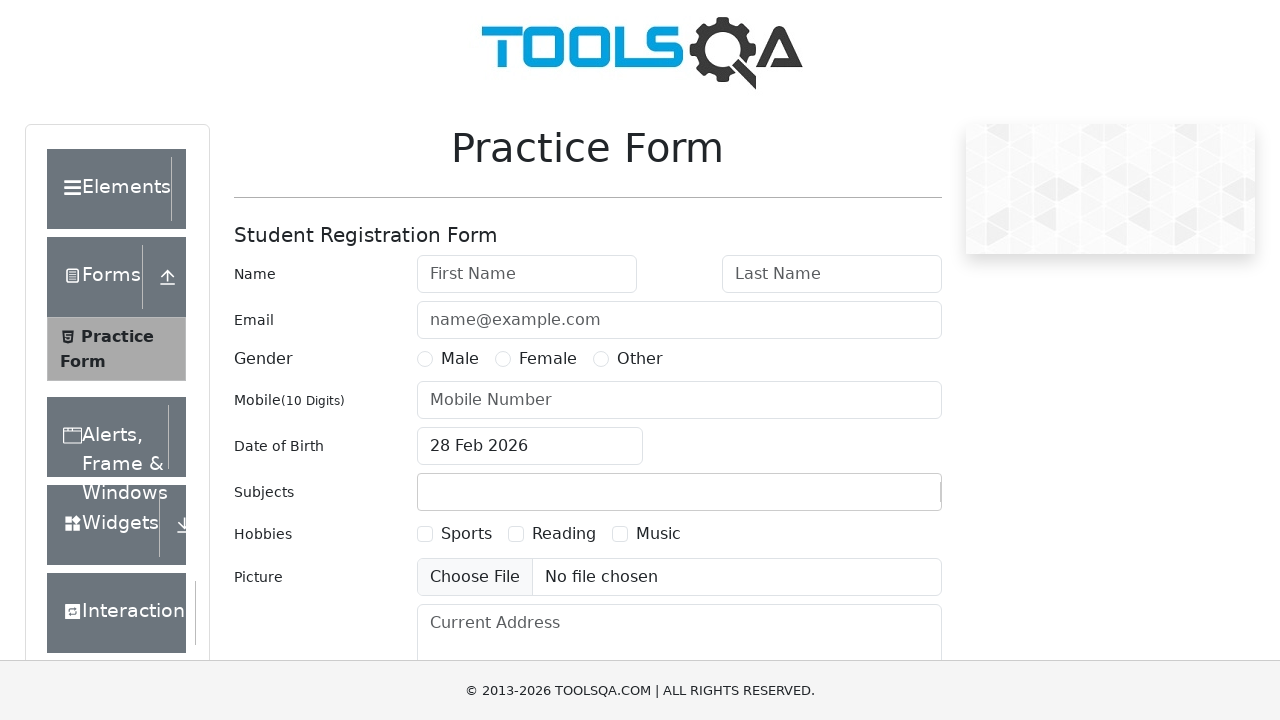

Filled first name field with 'Bananov' on #firstName
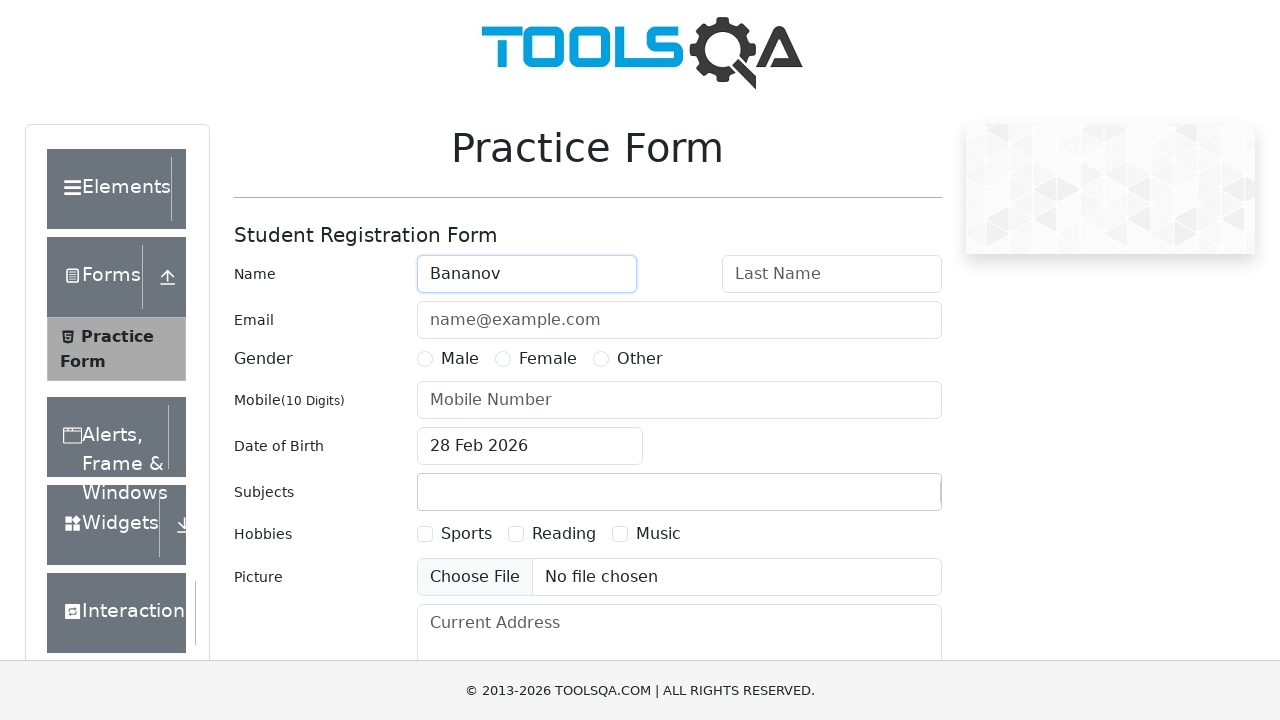

Filled last name field with 'Norman' on #lastName
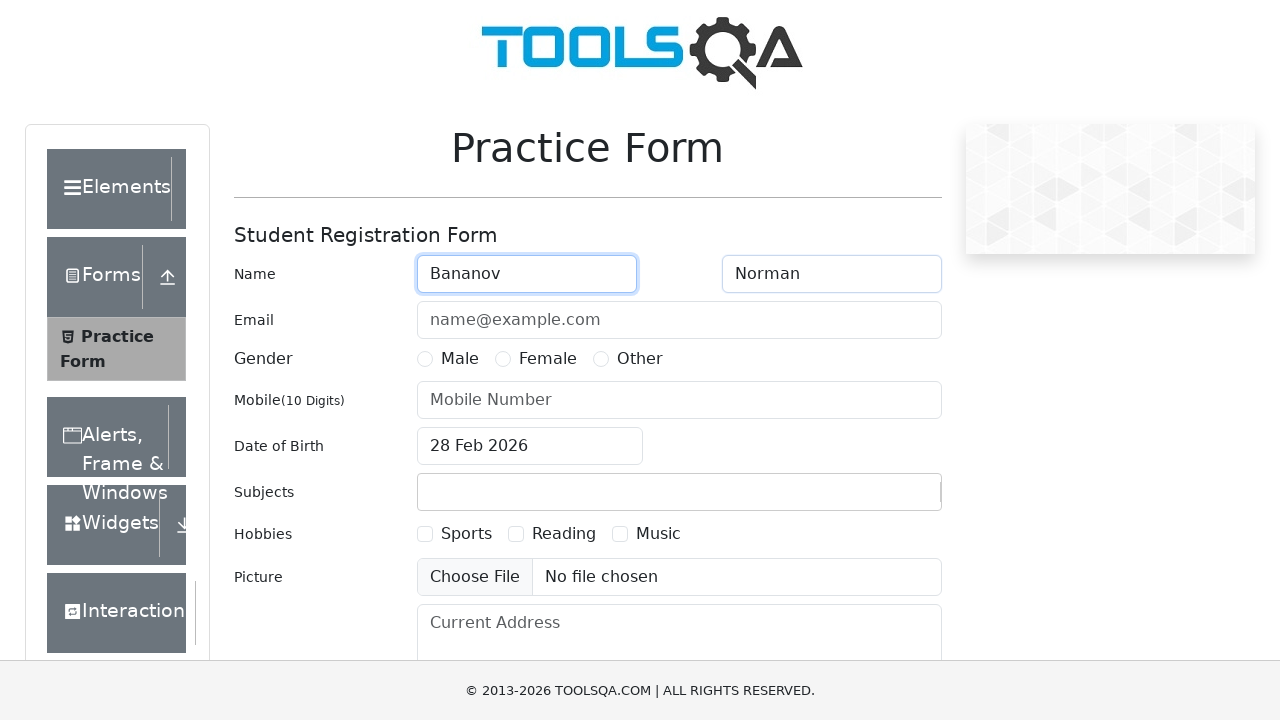

Filled email field with 'banorman@demoqa.com' on #userEmail
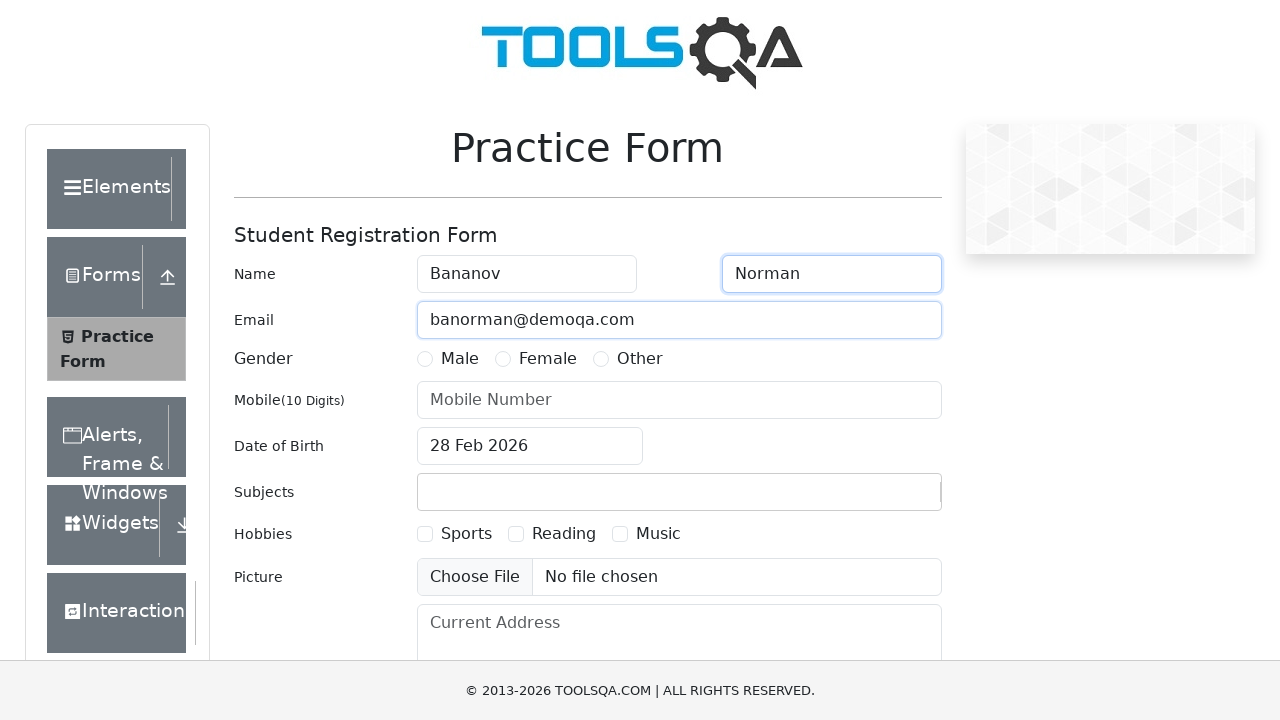

Selected Male gender option at (460, 359) on label[for='gender-radio-1']
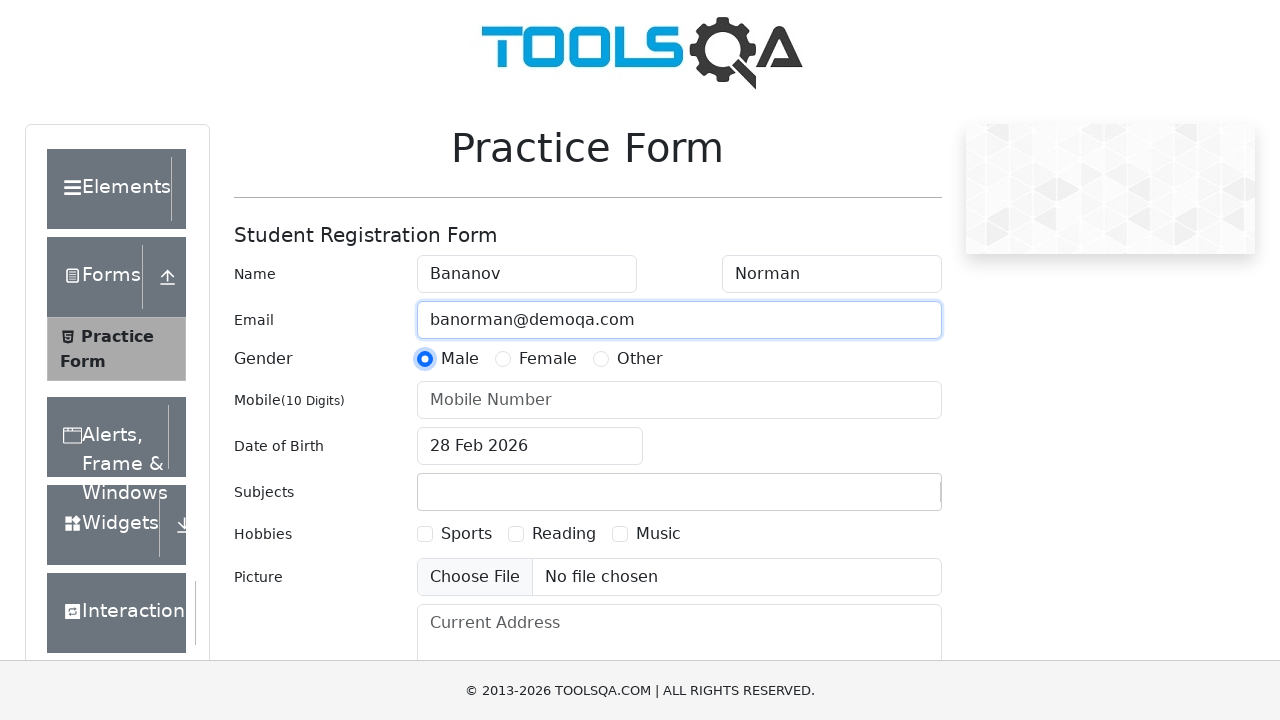

Filled phone number field with '8909909909' on #userNumber
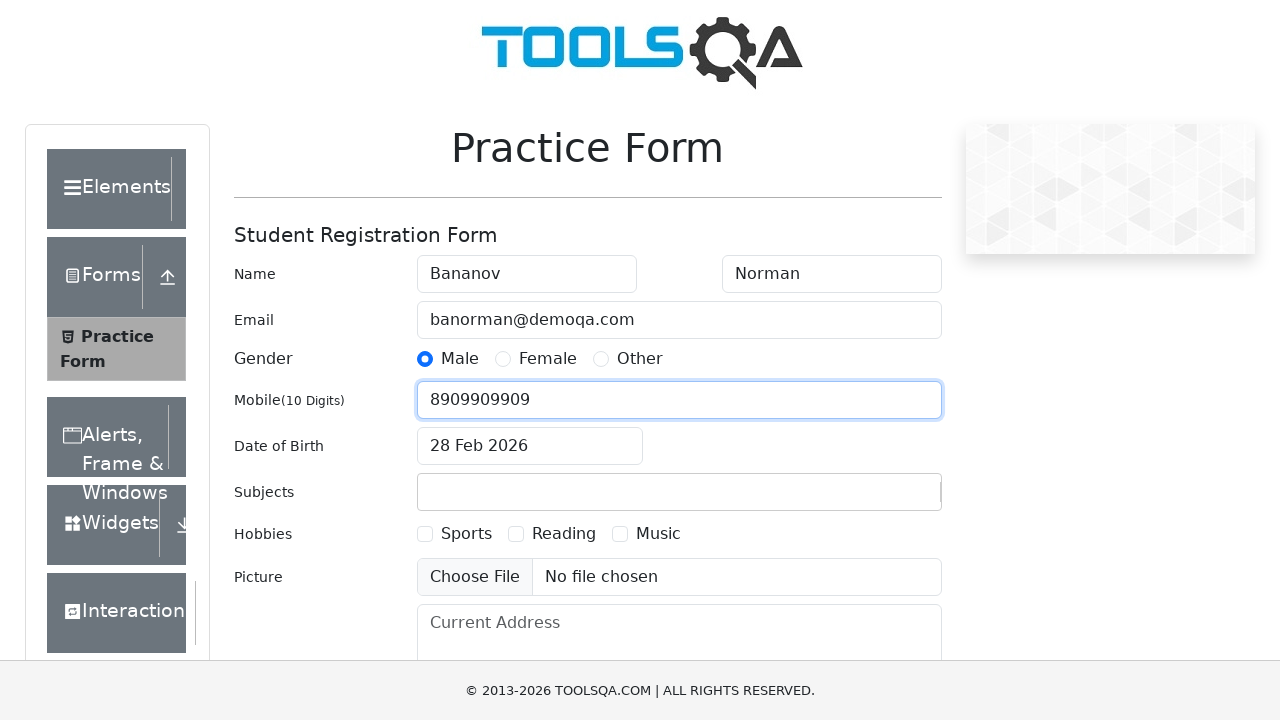

Clicked date of birth input to open date picker at (530, 446) on #dateOfBirthInput
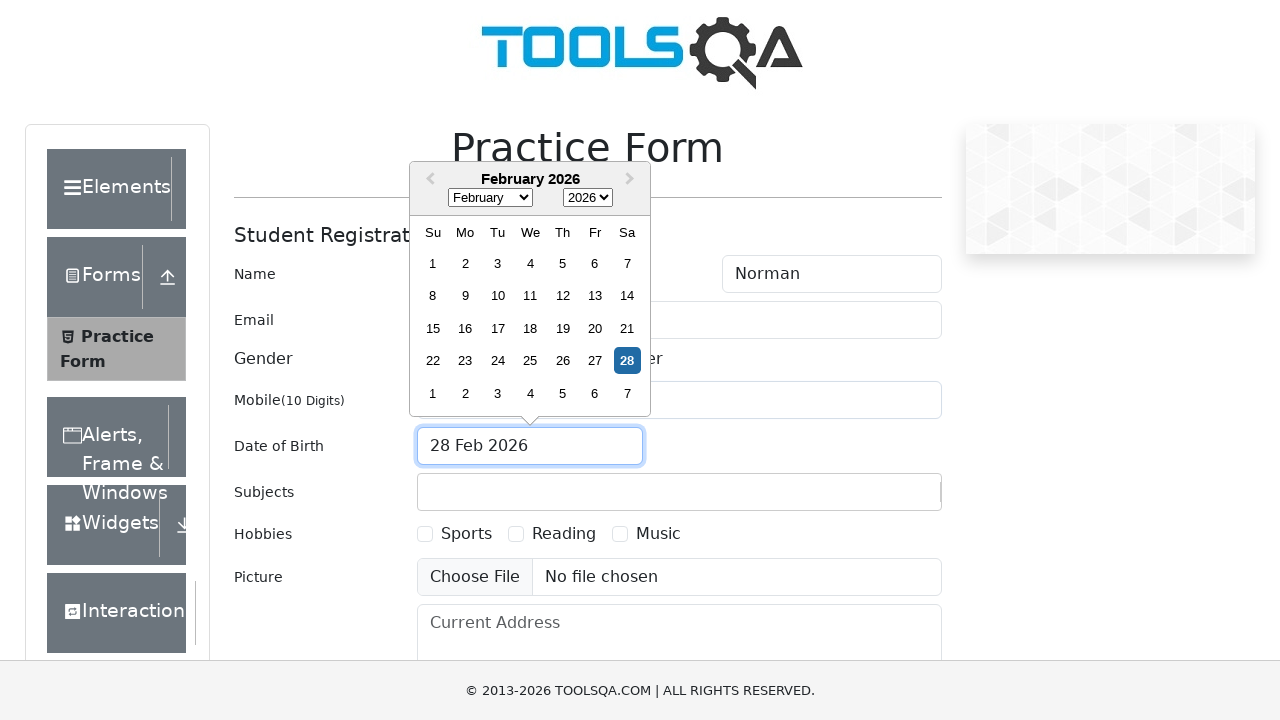

Selected April from month dropdown on .react-datepicker__month-select
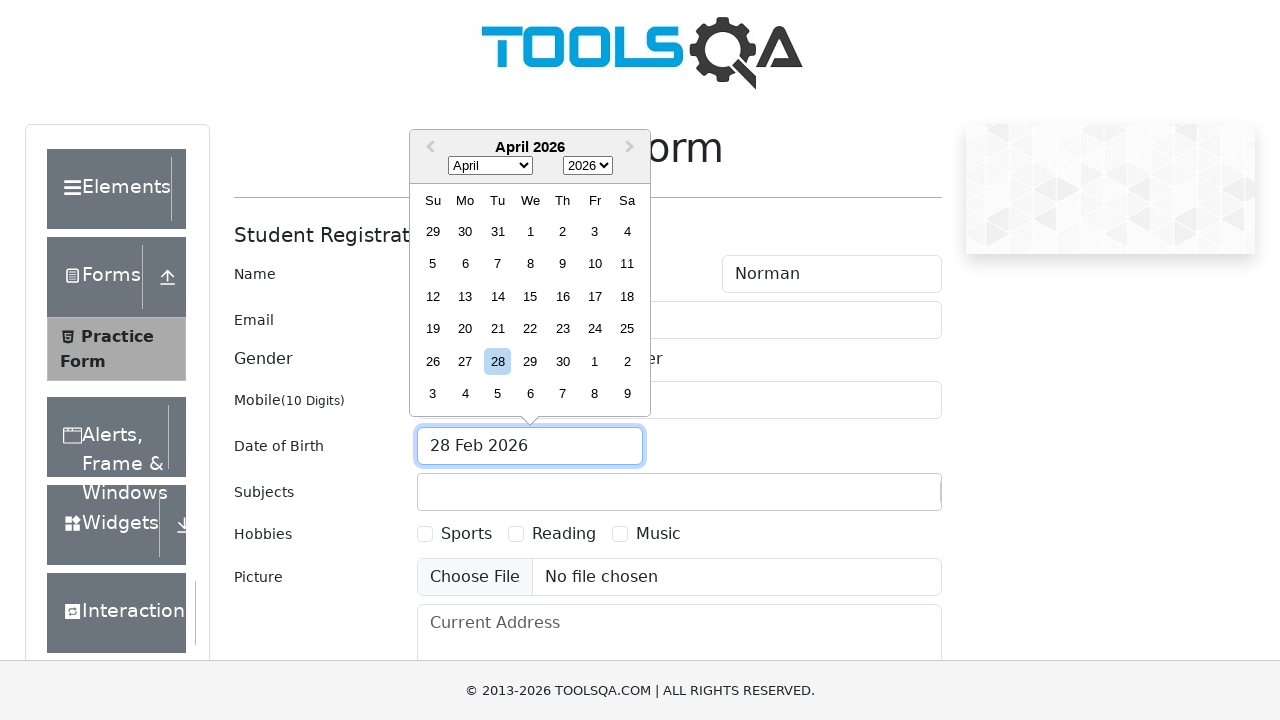

Selected 1997 from year dropdown on .react-datepicker__year-select
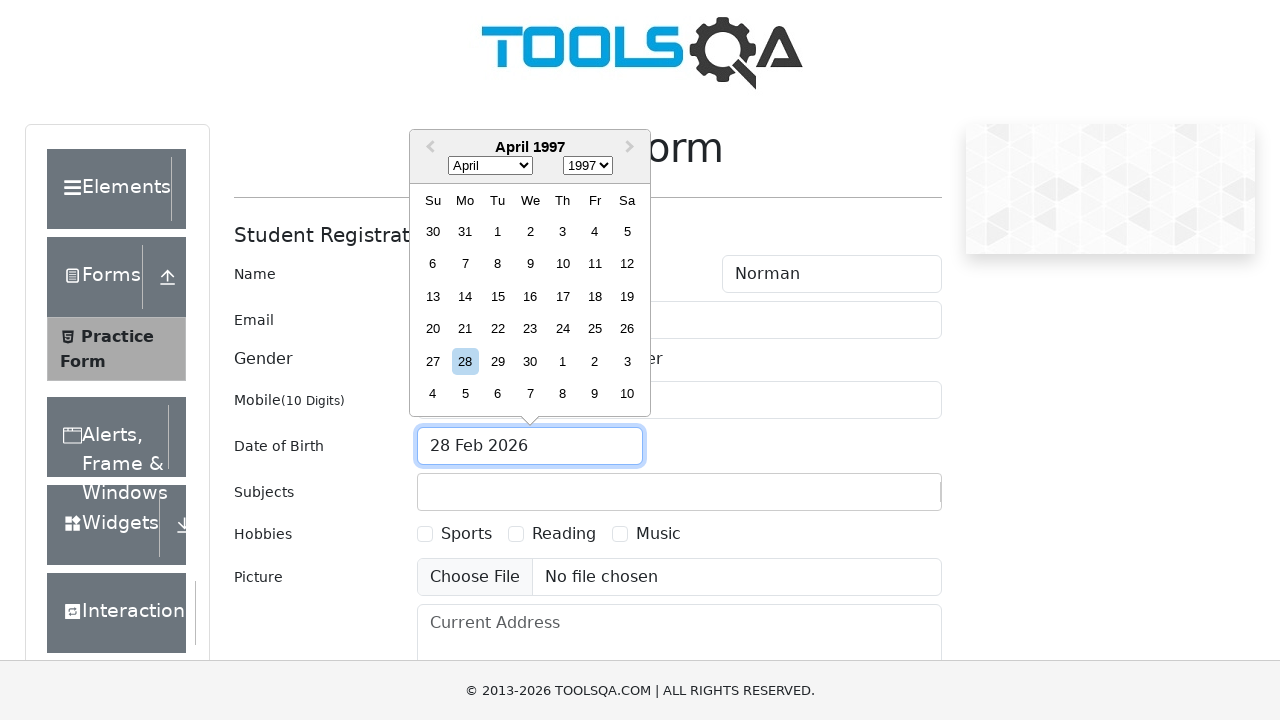

Selected day 21 from date picker at (465, 329) on .react-datepicker__day--021:not(.react-datepicker__day--outside-month)
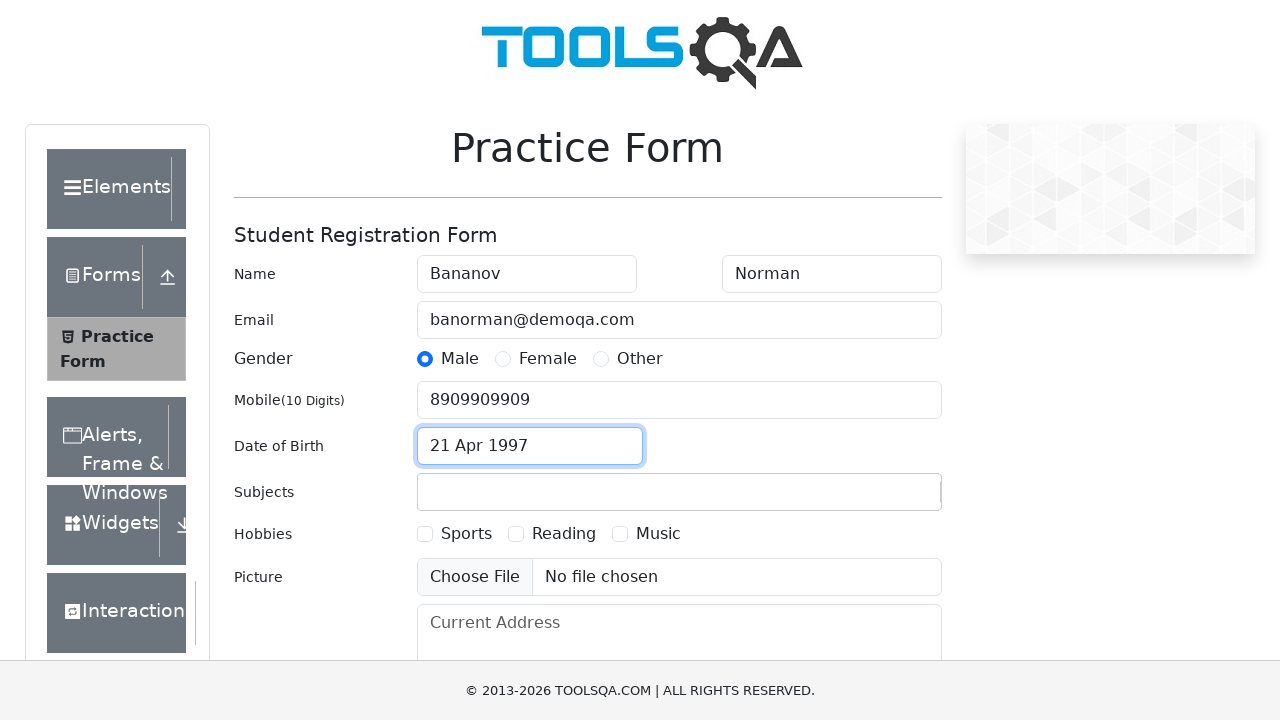

Filled subjects field with 'History' on #subjectsInput
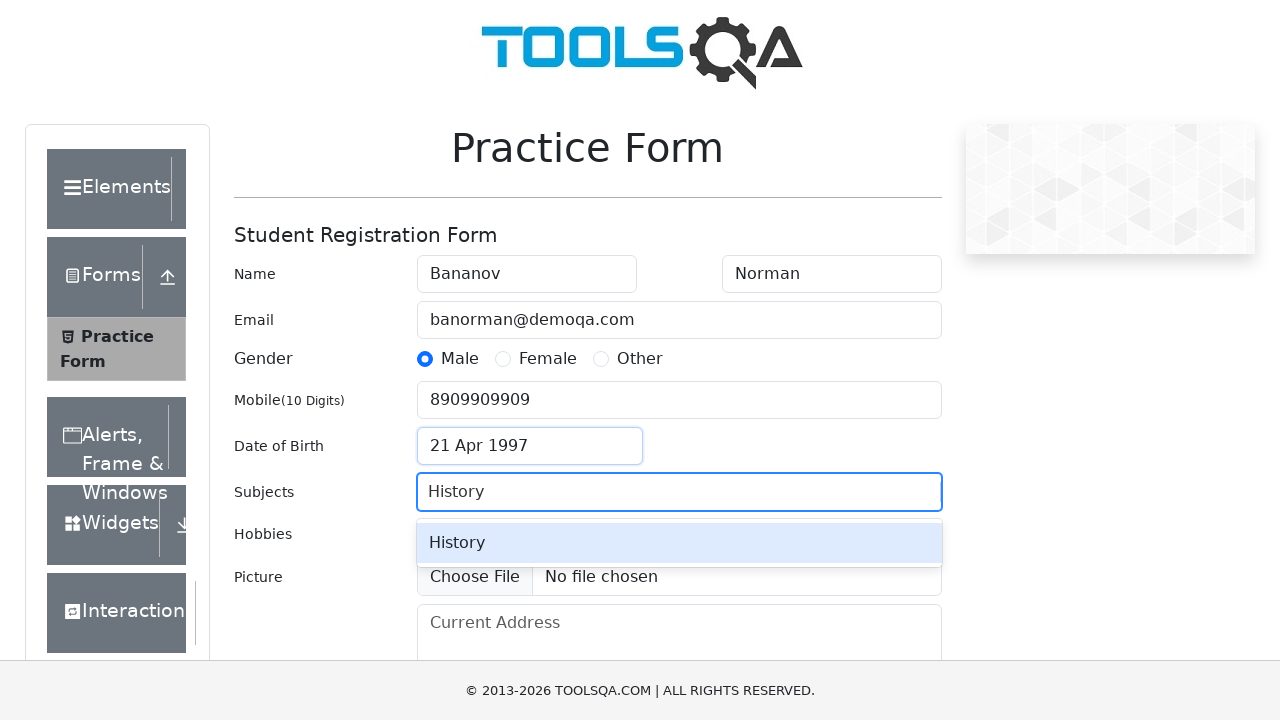

Pressed Enter to confirm History subject on #subjectsInput
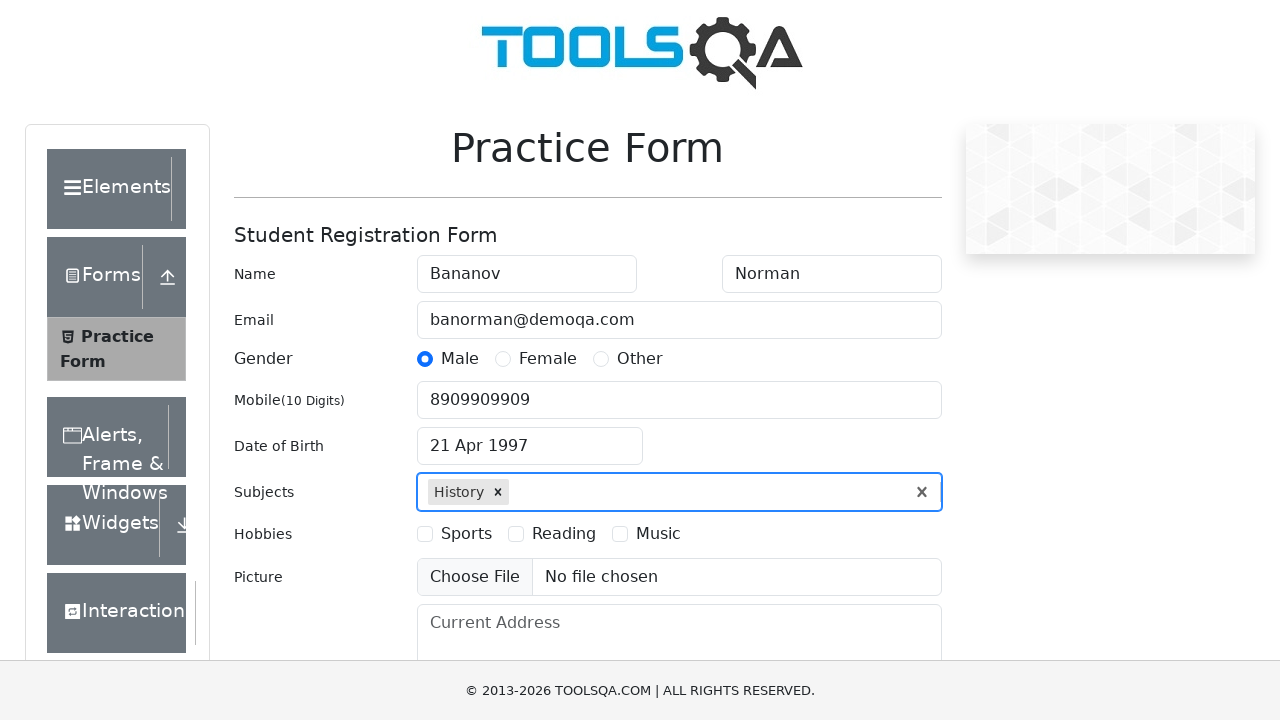

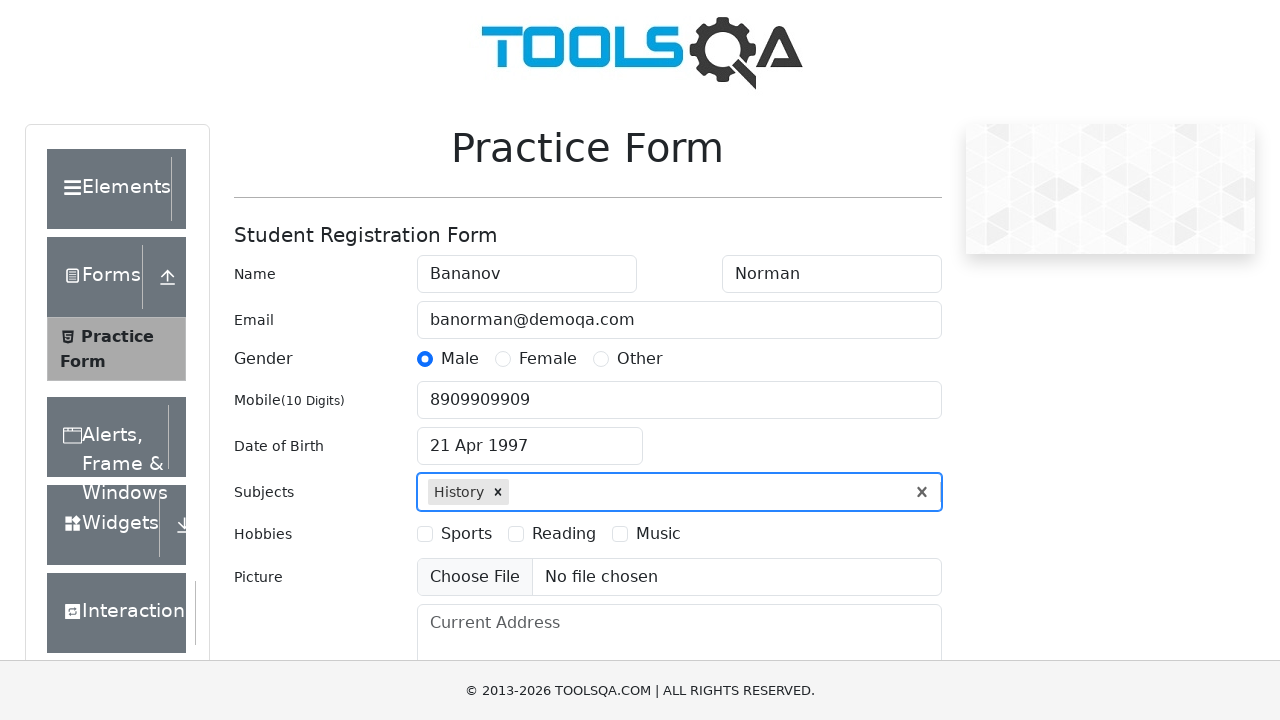